Tests multi-selection using Ctrl+click to select non-consecutive items

Starting URL: http://jqueryui.com/resources/demos/selectable/display-grid.html

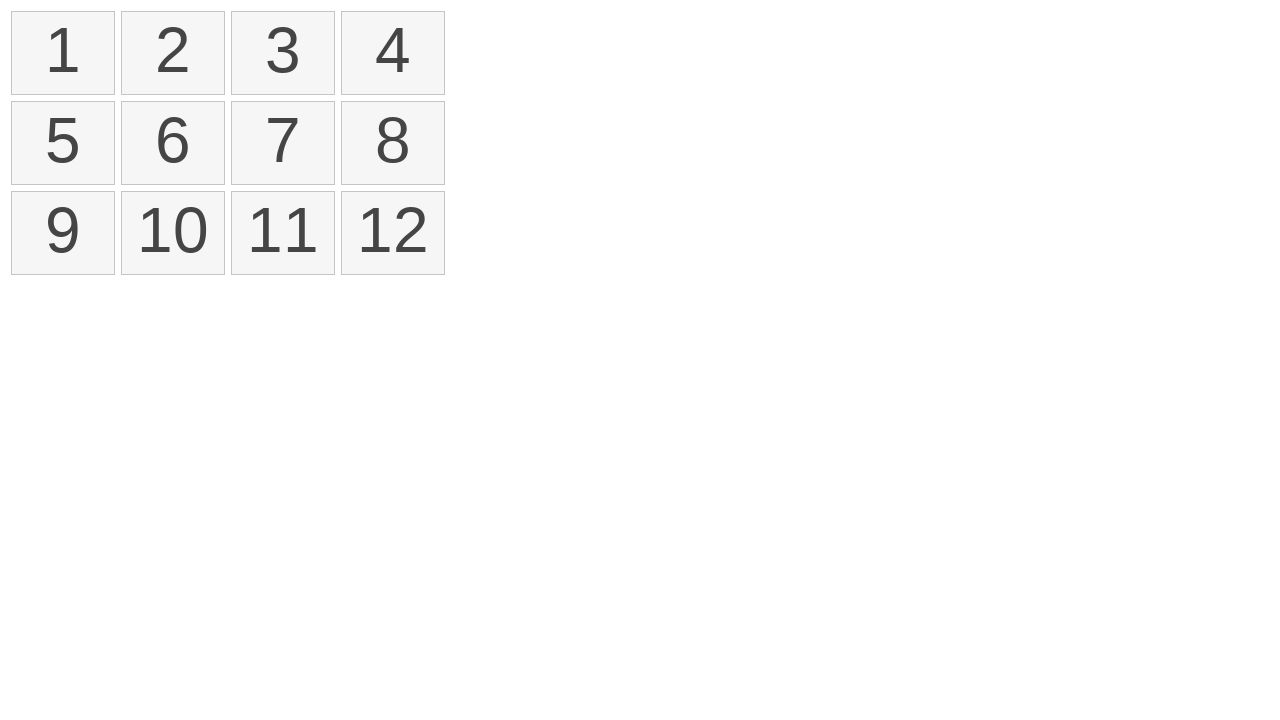

Located all list items in the selectable grid
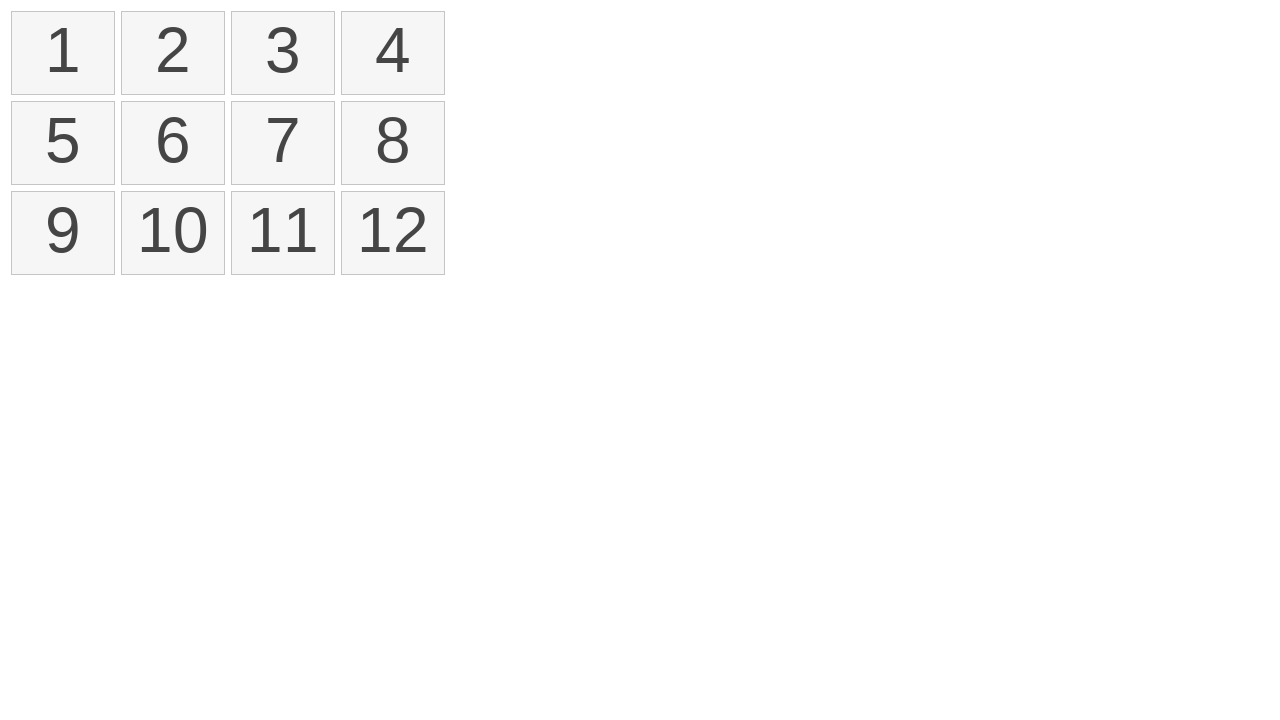

Pressed and held Ctrl key for multi-selection
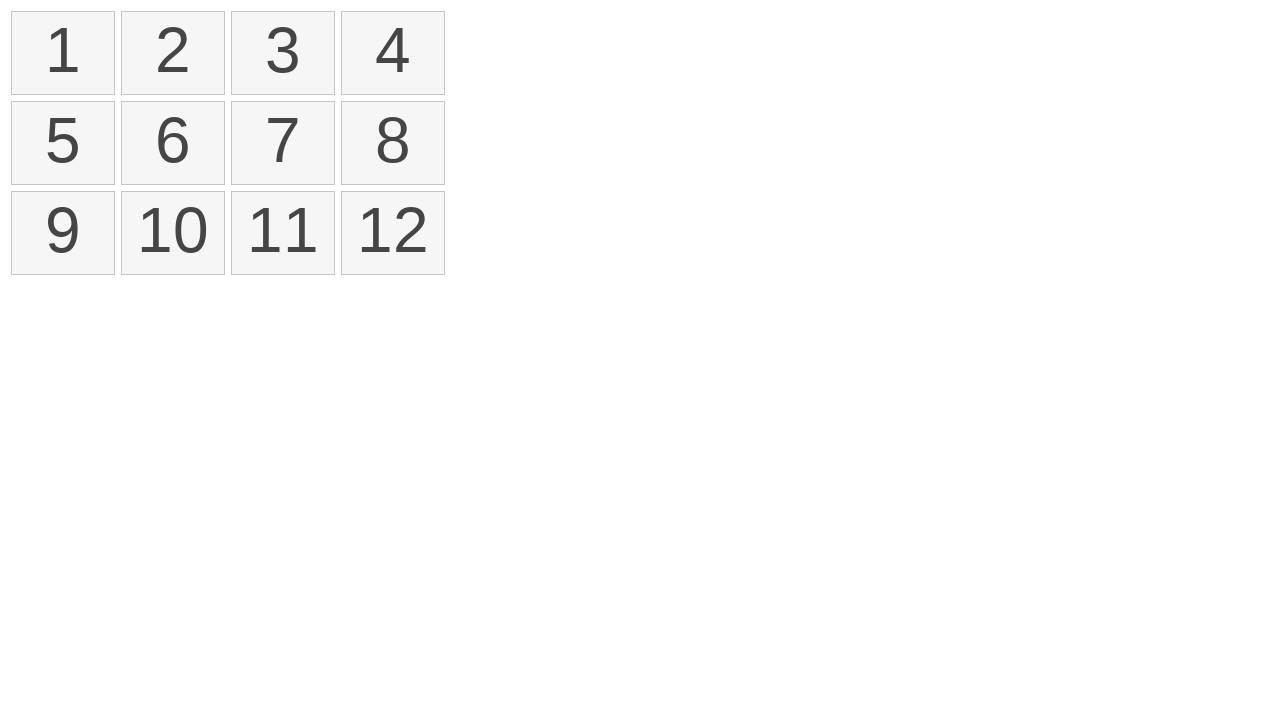

Ctrl+clicked on element 1 (index 0) at (63, 53) on xpath=//ol[@id='selectable']/li >> nth=0
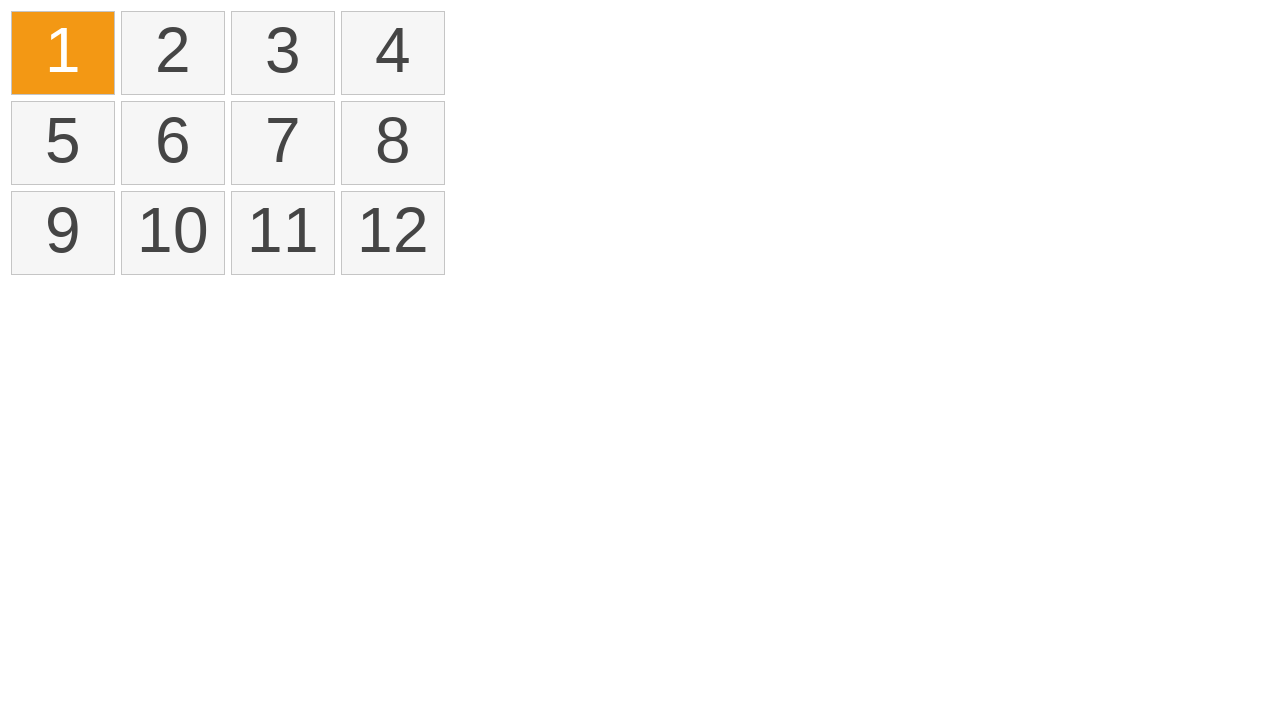

Ctrl+clicked on element 3 (index 2) at (283, 53) on xpath=//ol[@id='selectable']/li >> nth=2
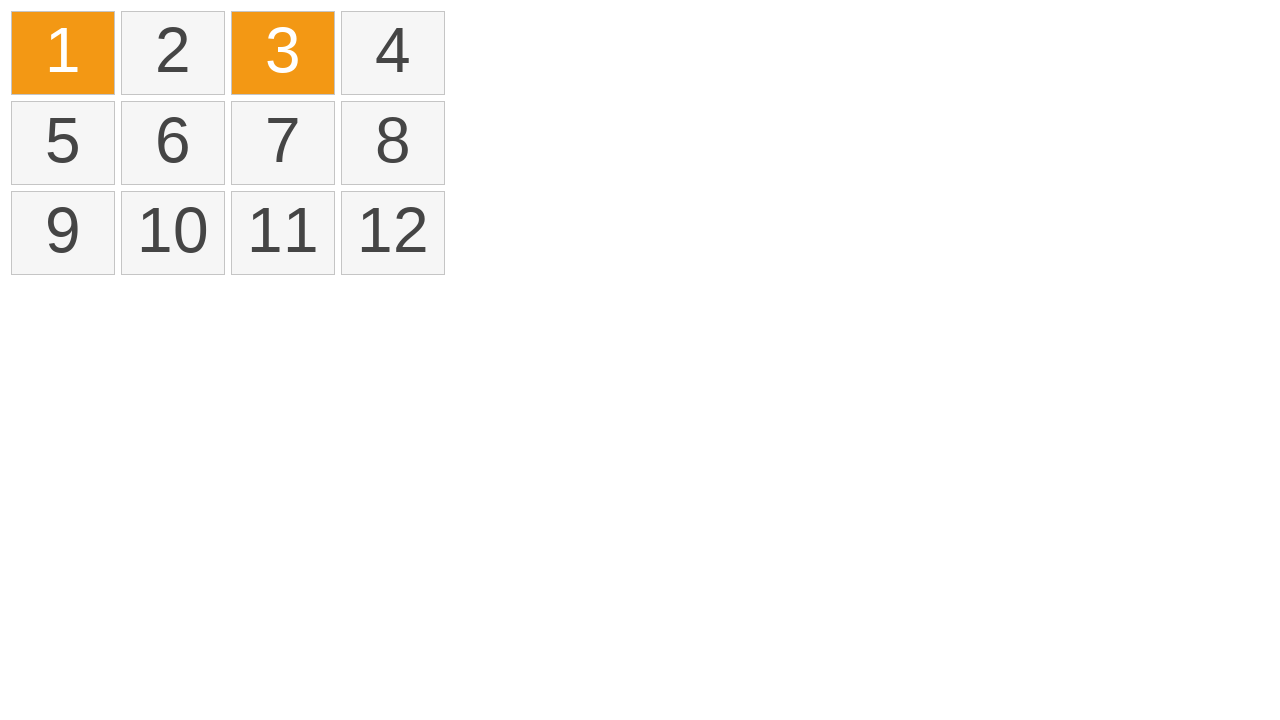

Ctrl+clicked on element 6 (index 5) at (173, 143) on xpath=//ol[@id='selectable']/li >> nth=5
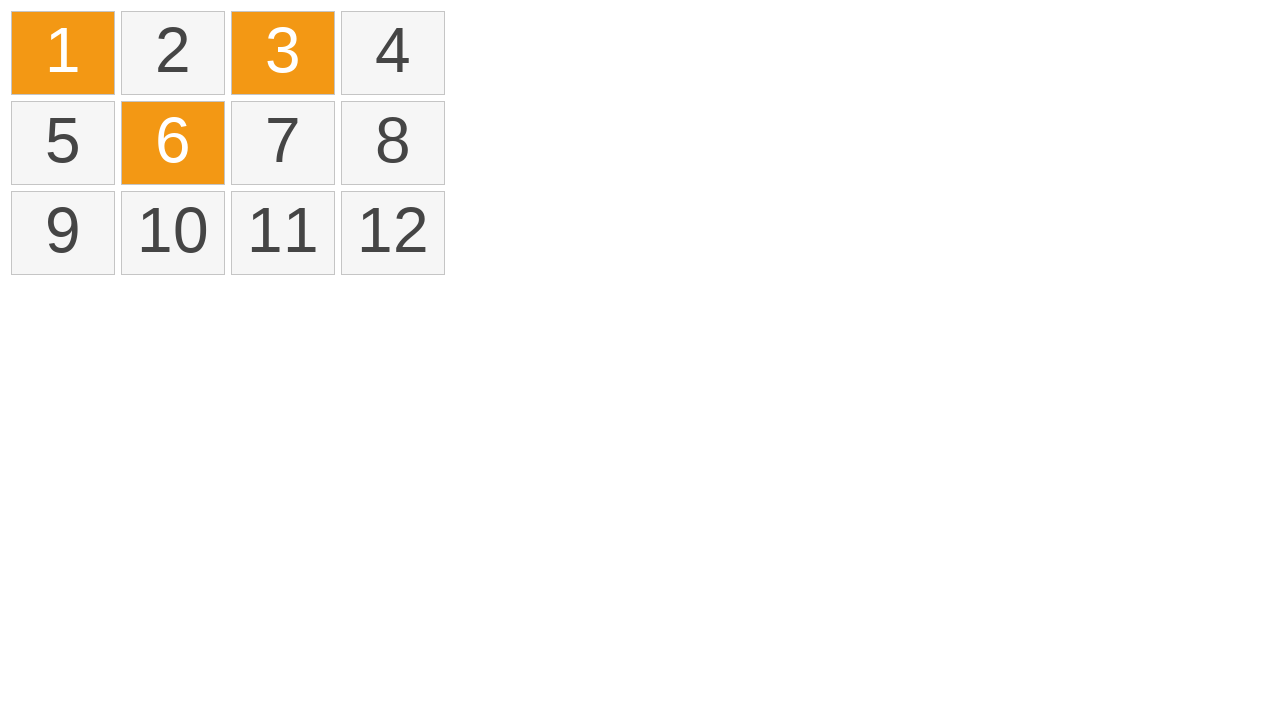

Ctrl+clicked on element 12 (index 11) at (393, 233) on xpath=//ol[@id='selectable']/li >> nth=11
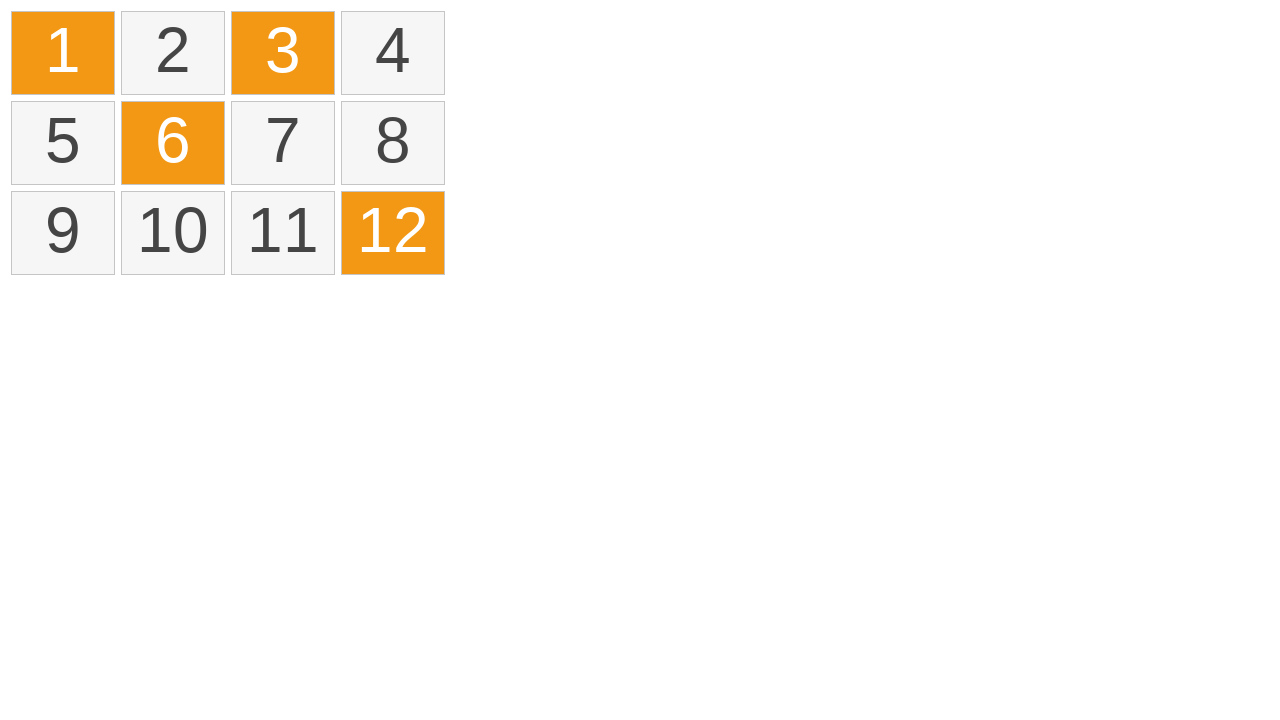

Waited 3 seconds for UI to stabilize
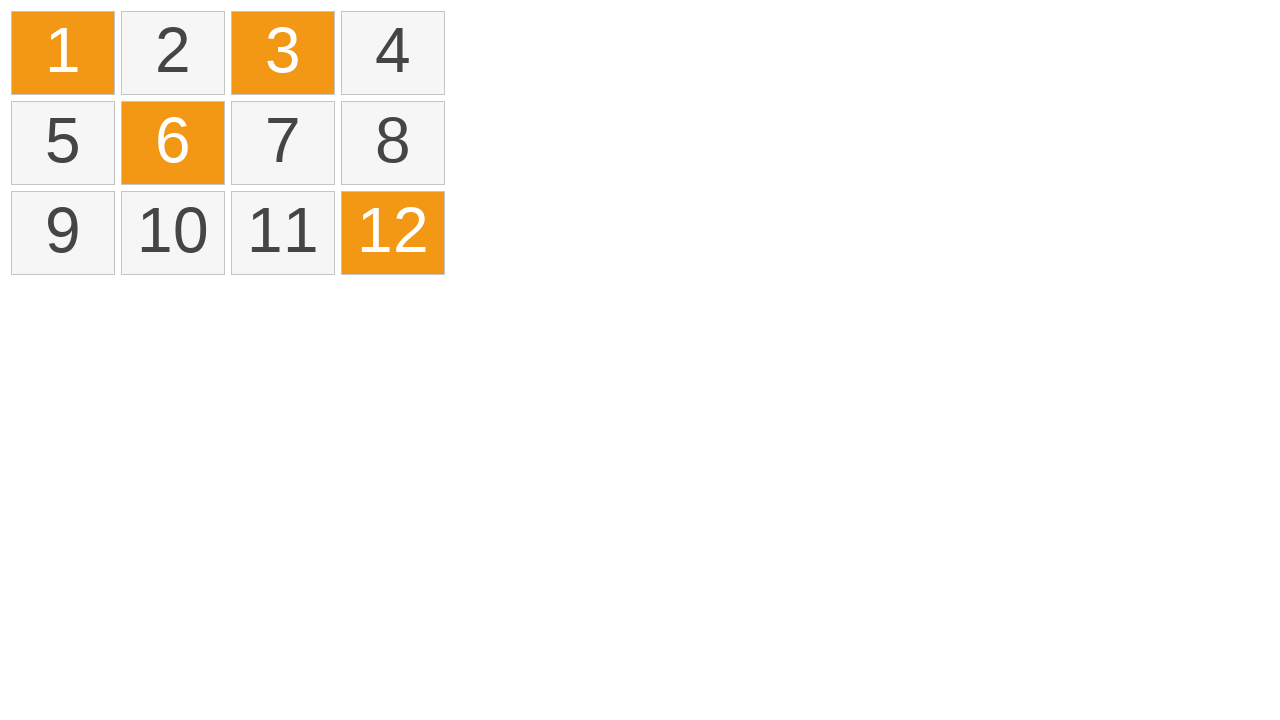

Released Ctrl key
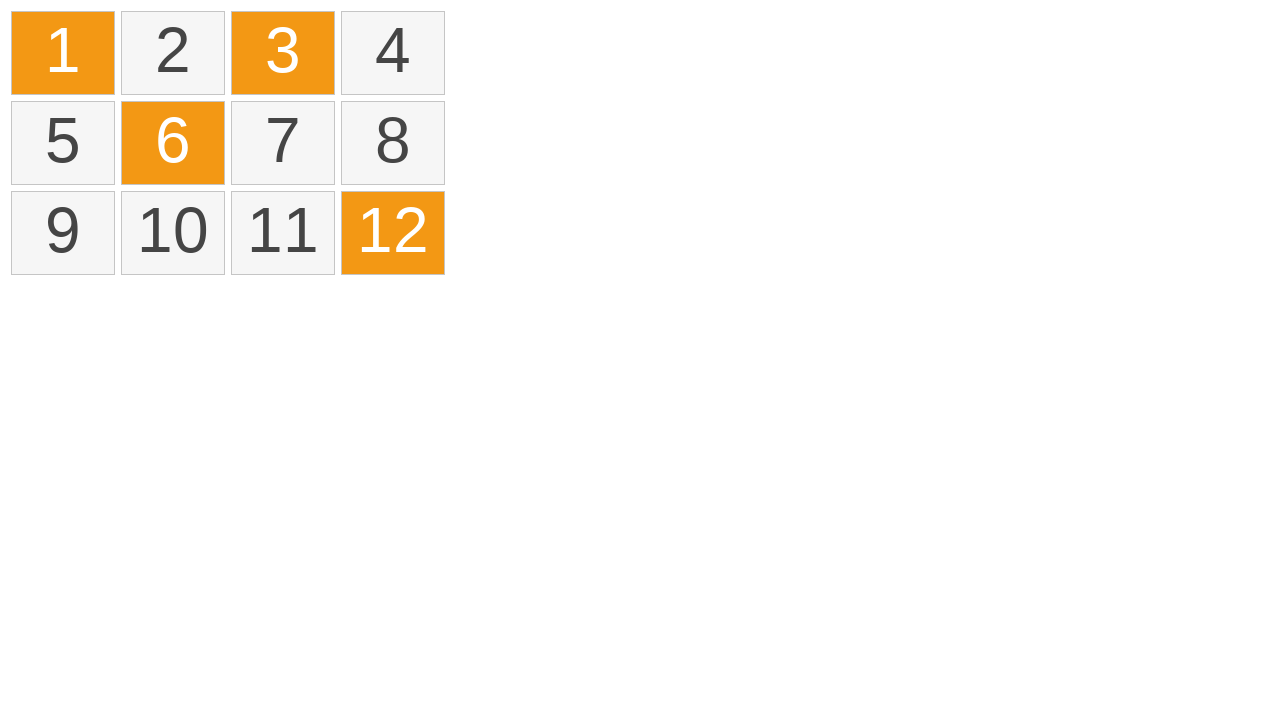

Waited 3 seconds after releasing Ctrl key
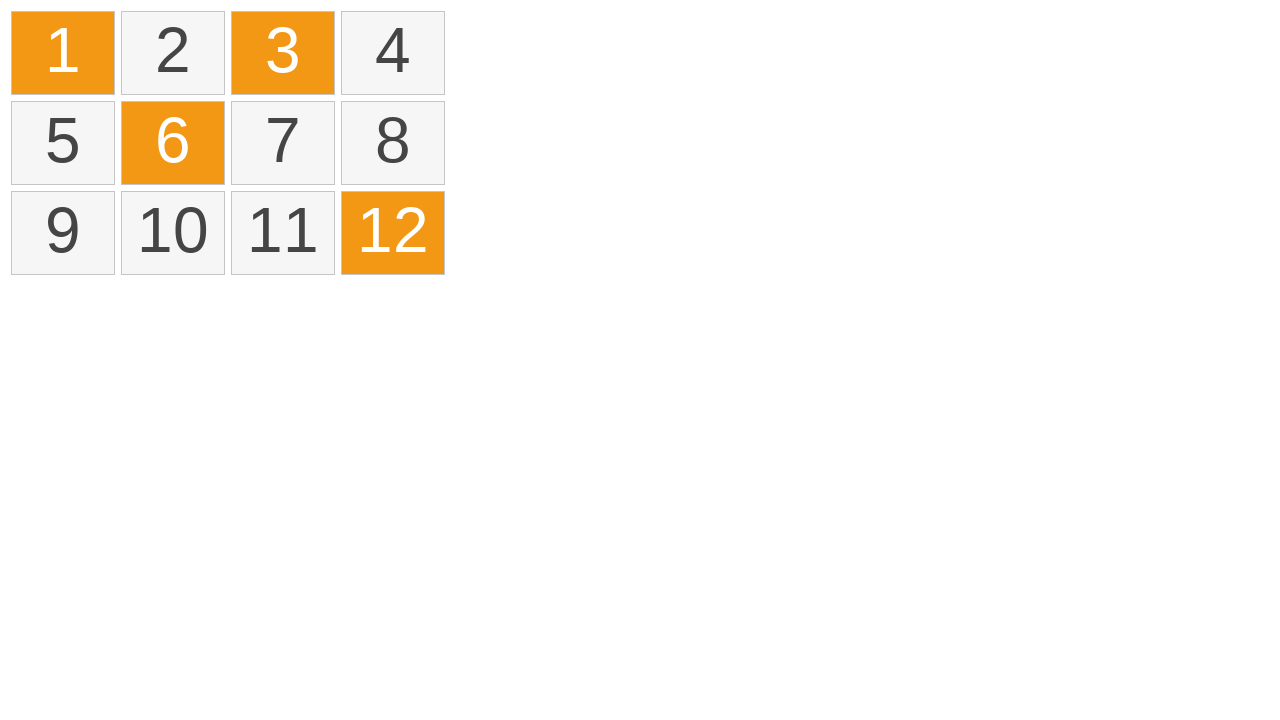

Counted selected items with ui-selected class
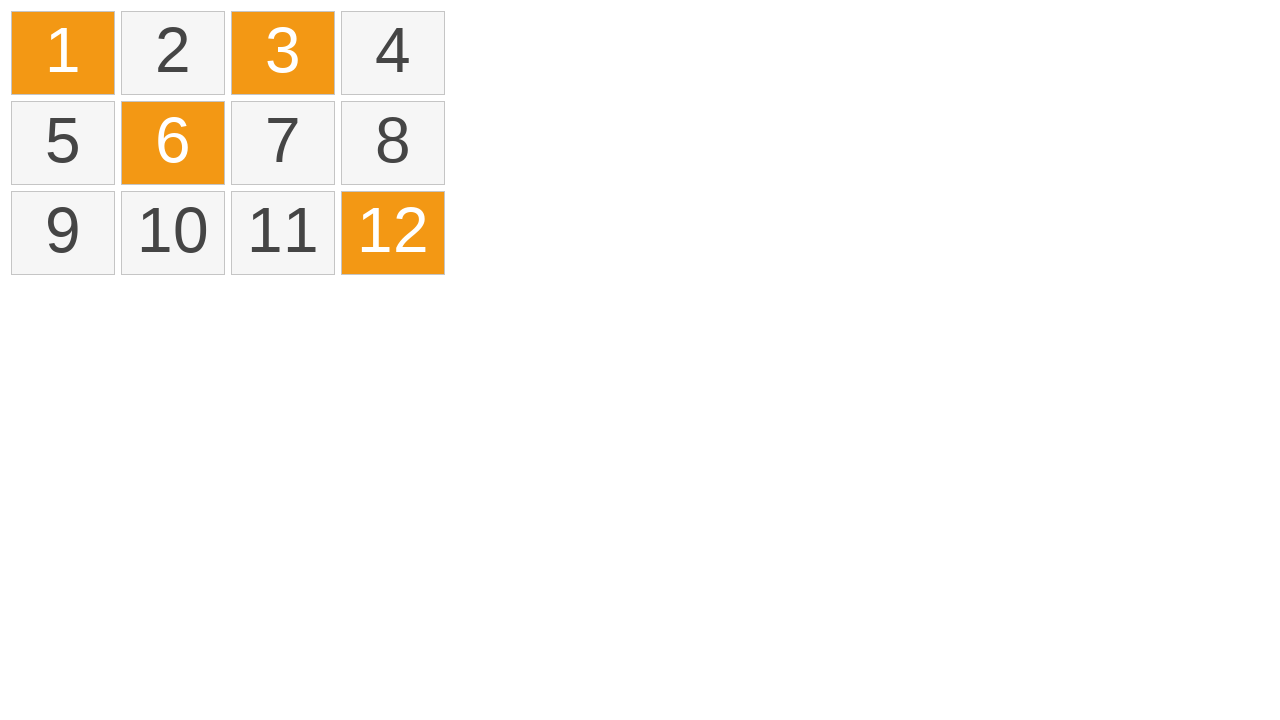

Verified that 4 items are selected
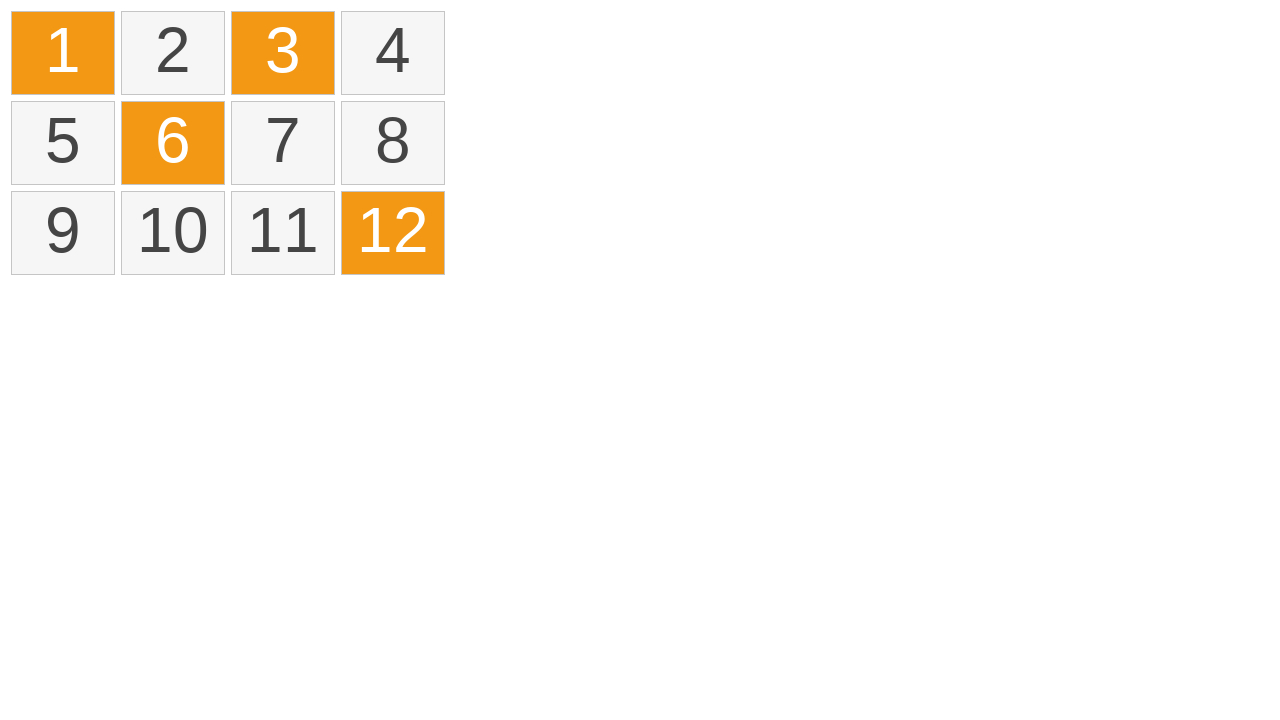

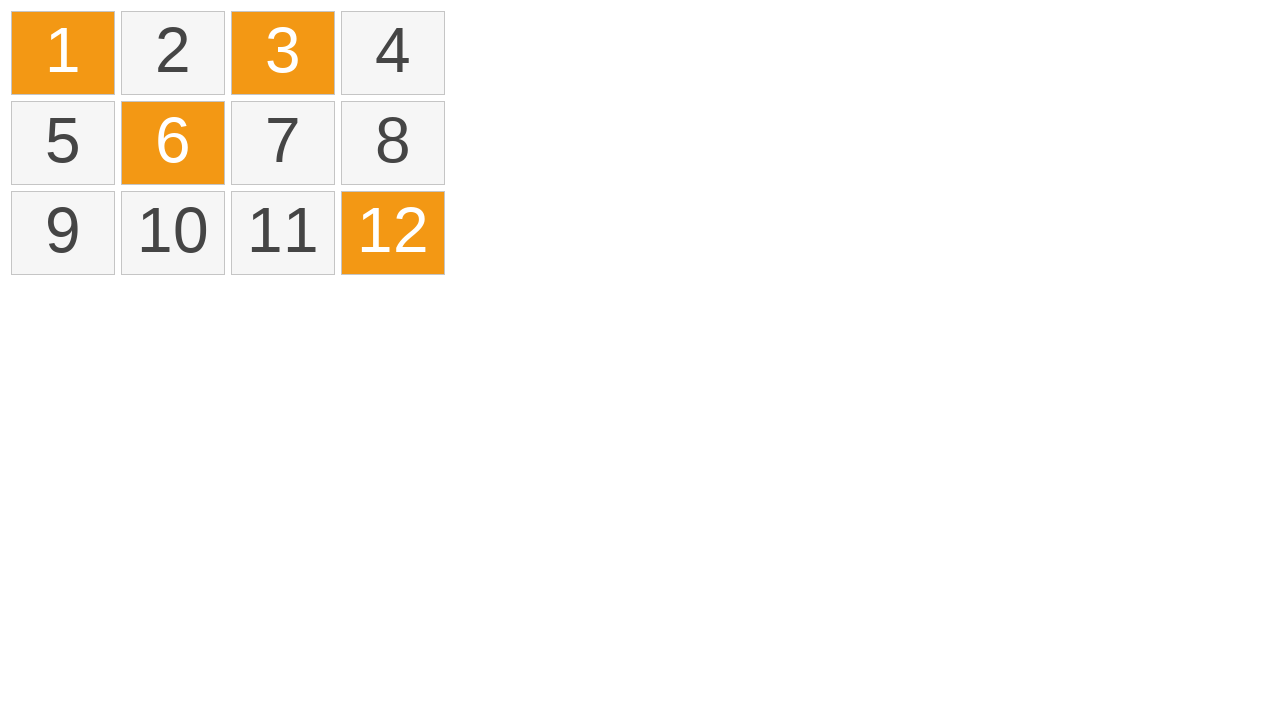